Tests the divide function with float numbers

Starting URL: https://testsheepnz.github.io/BasicCalculator.html

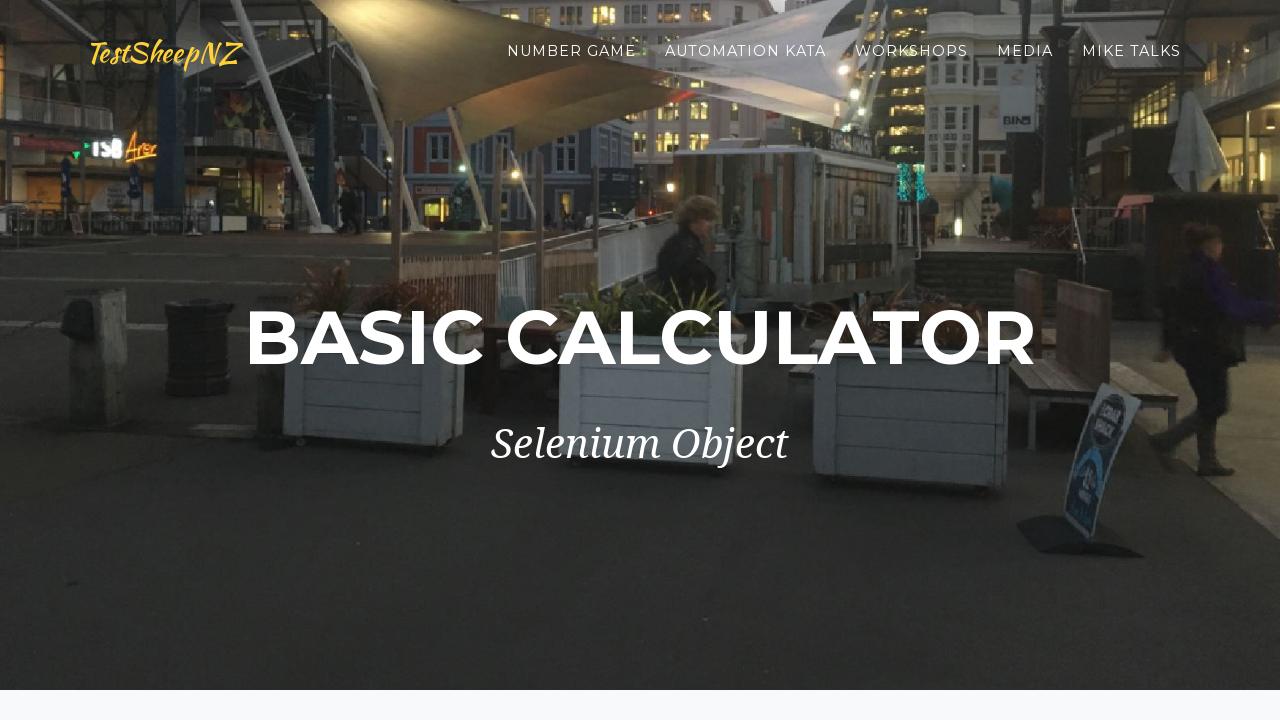

Selected Build 4 from dropdown on #selectBuild
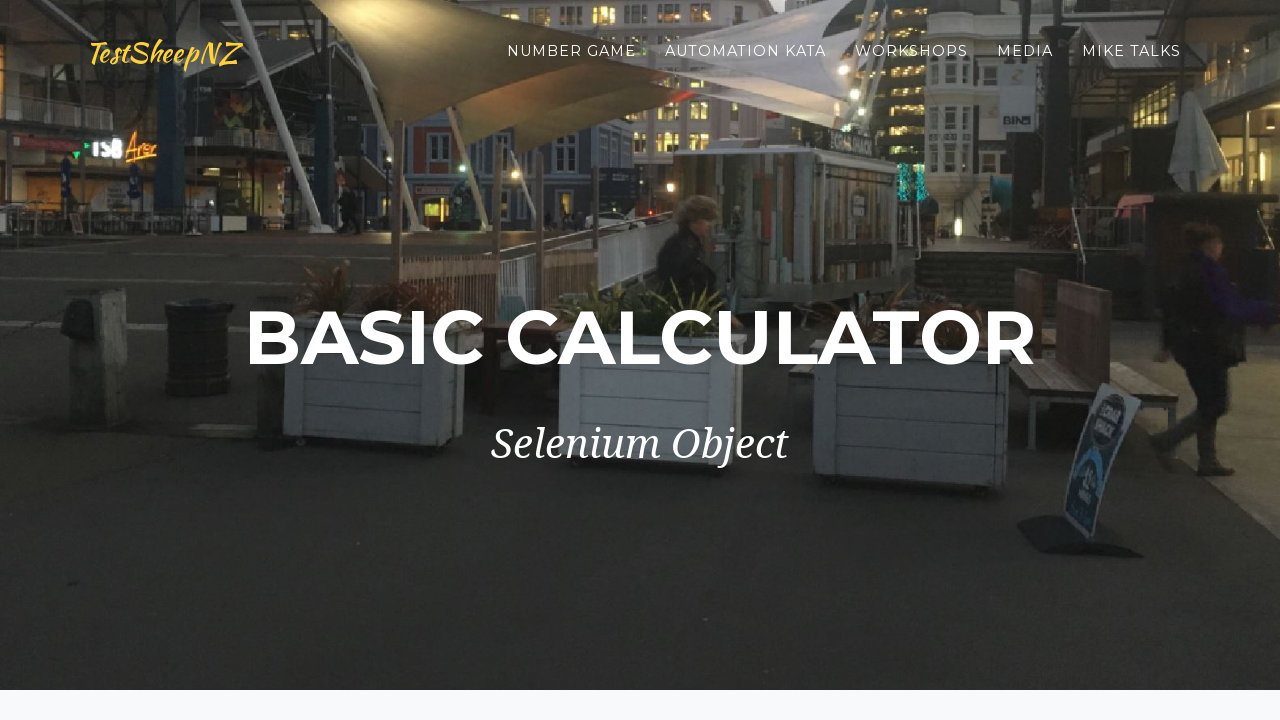

Selected divide operation from dropdown on #selectOperationDropdown
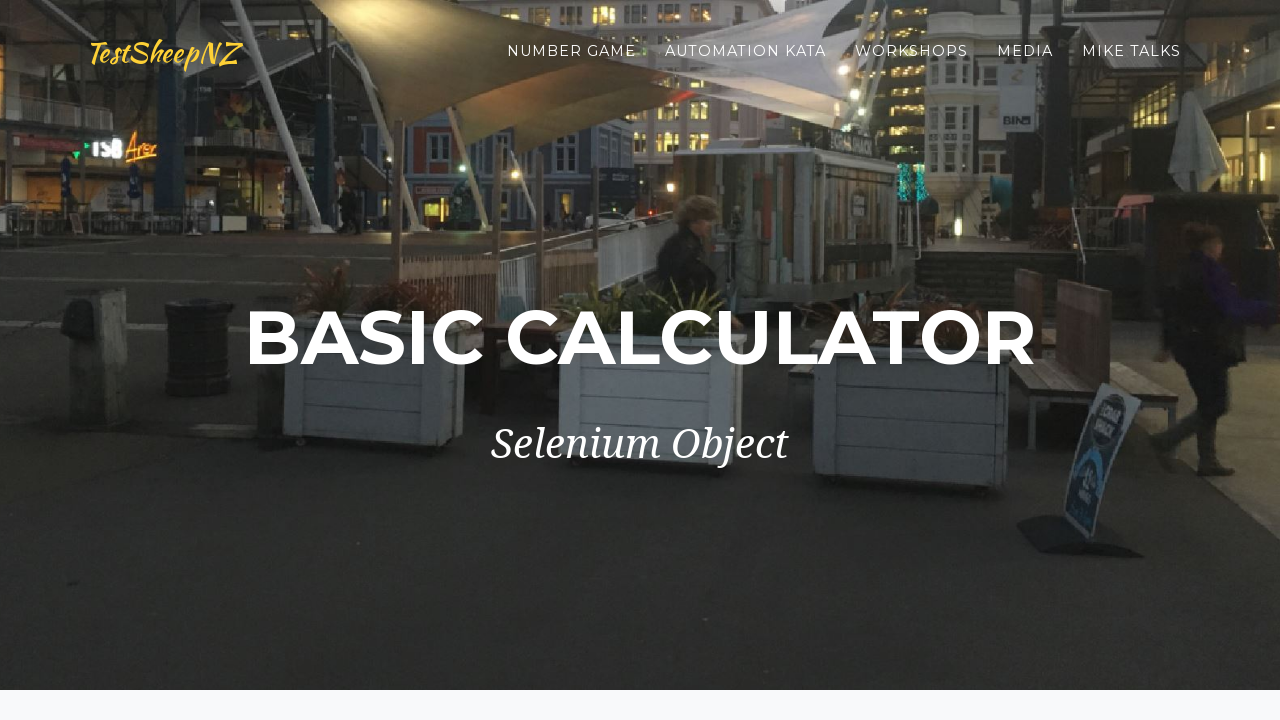

Entered first number 86.56 on input[name='number1']
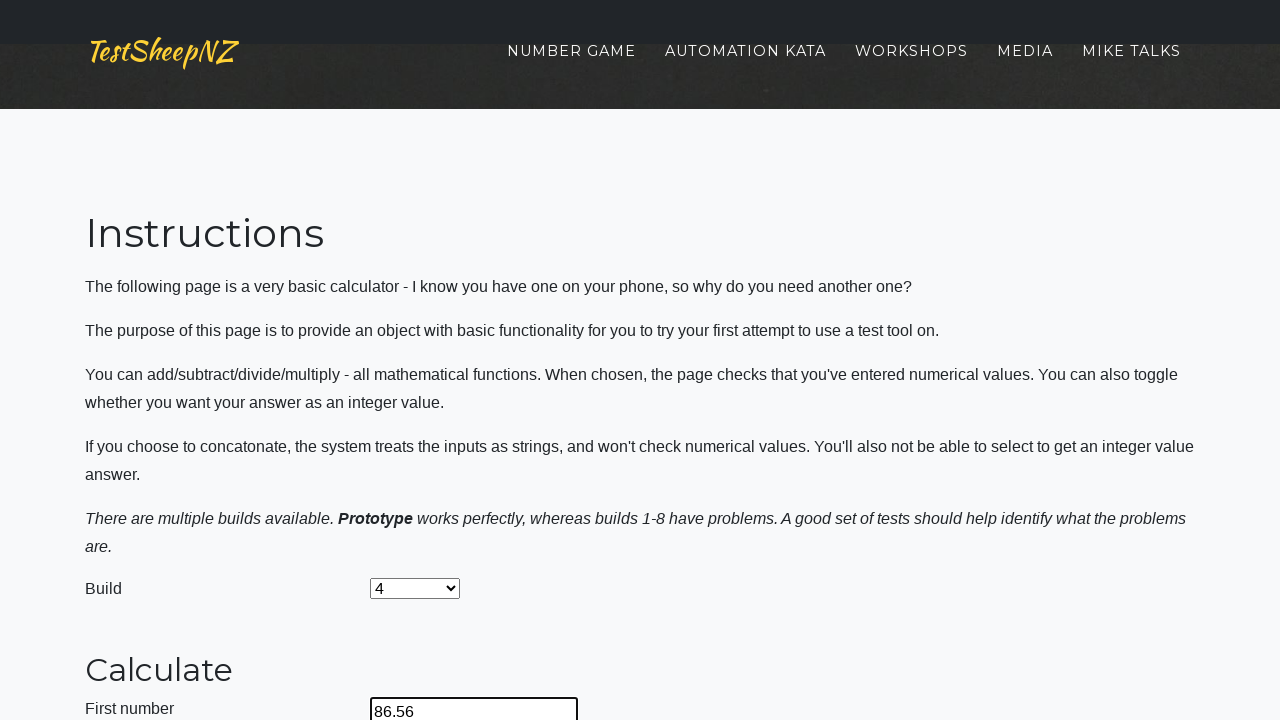

Entered second number 75.31 on input[name='number2']
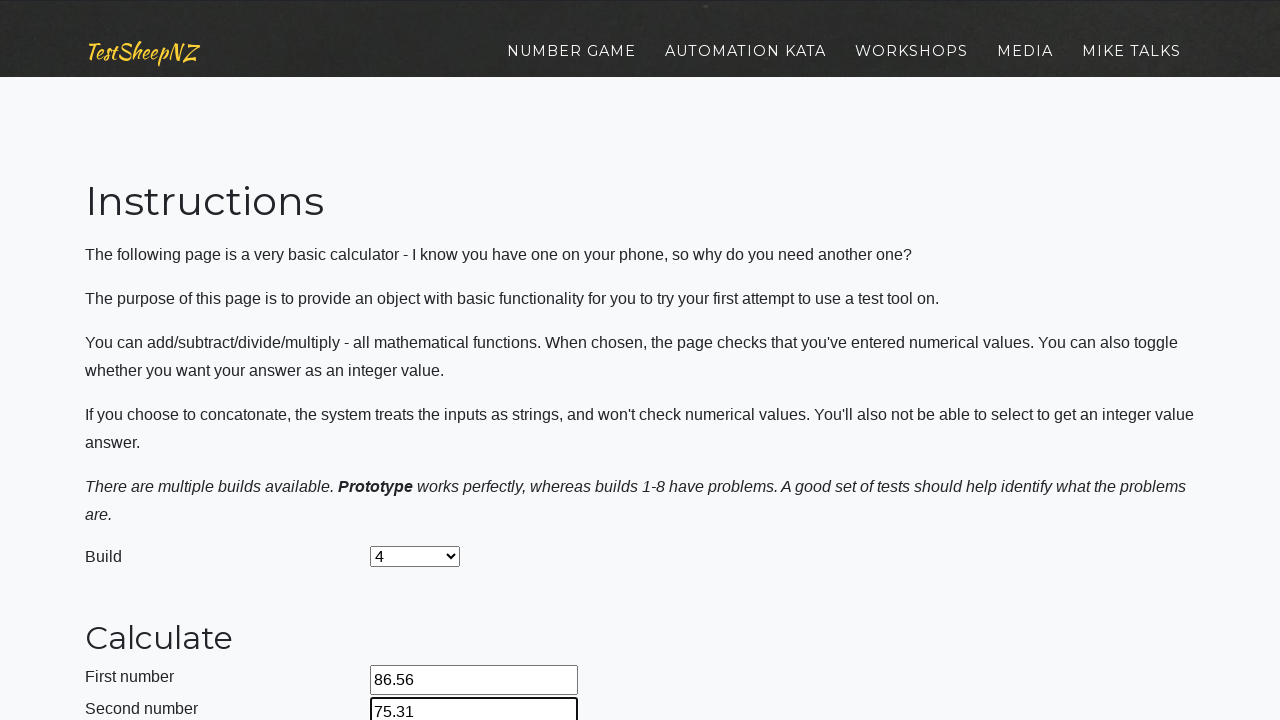

Clicked calculate button at (422, 361) on #calculateButton
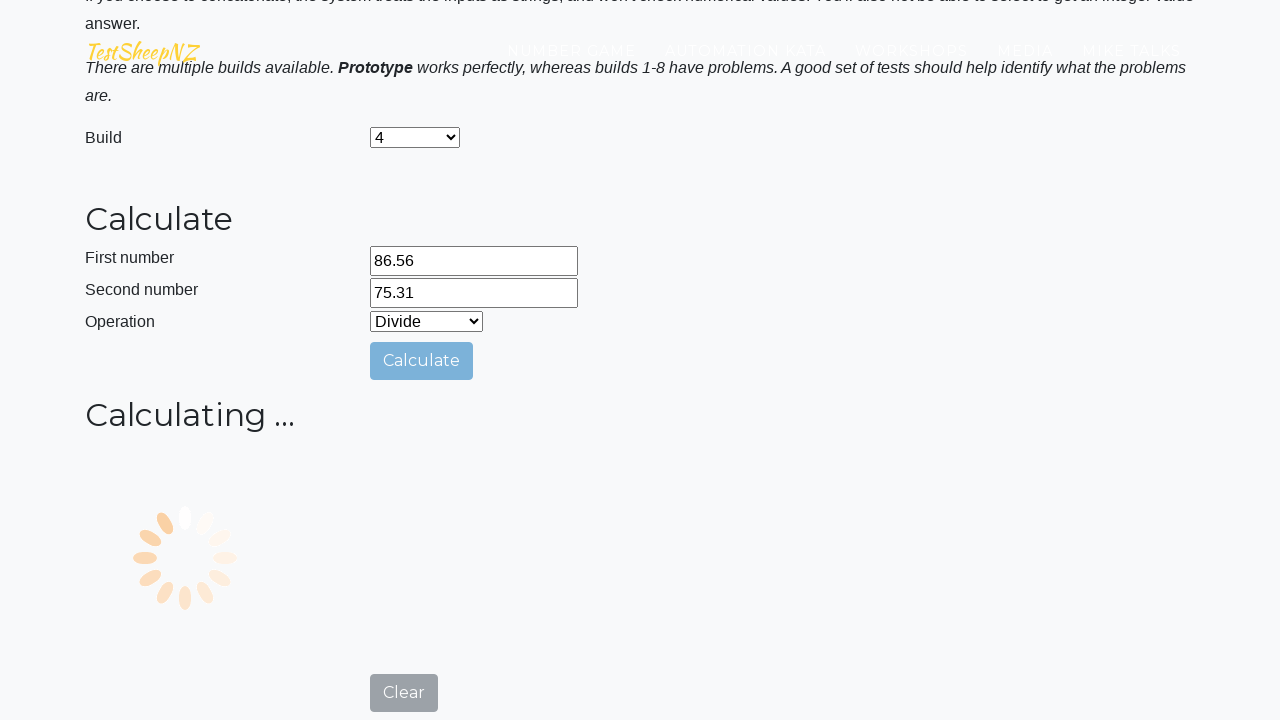

Result field loaded with answer
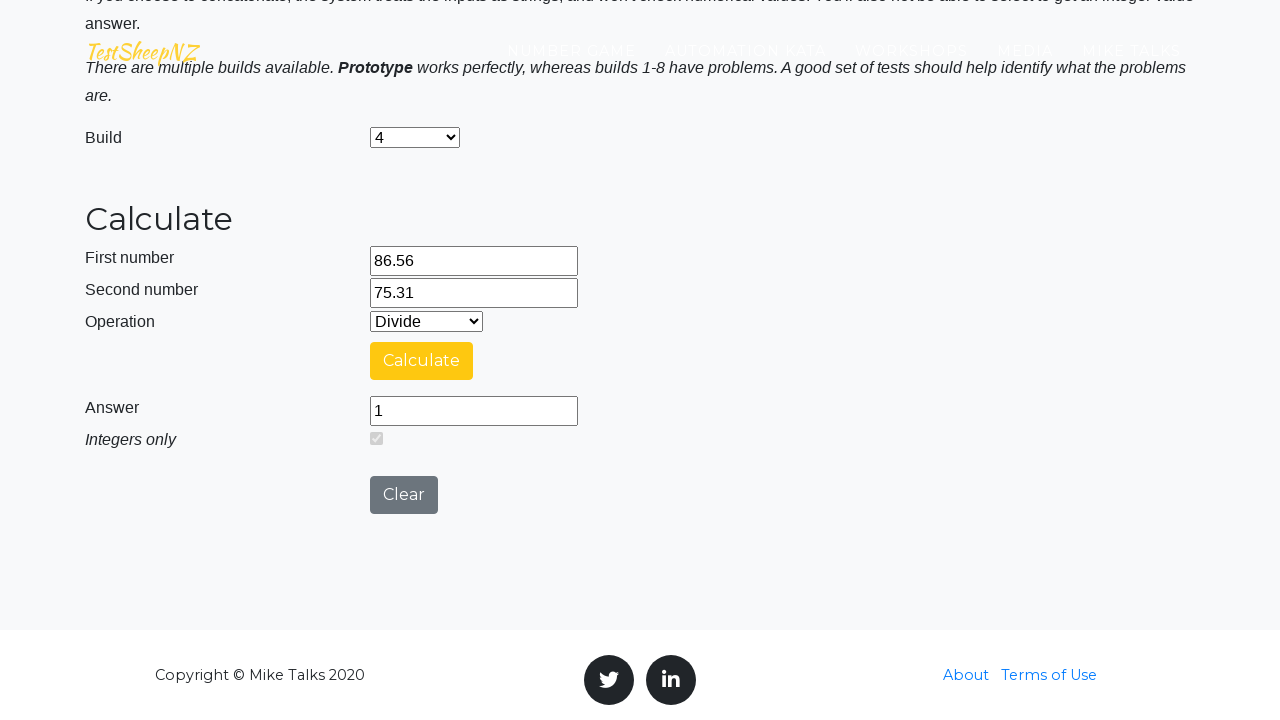

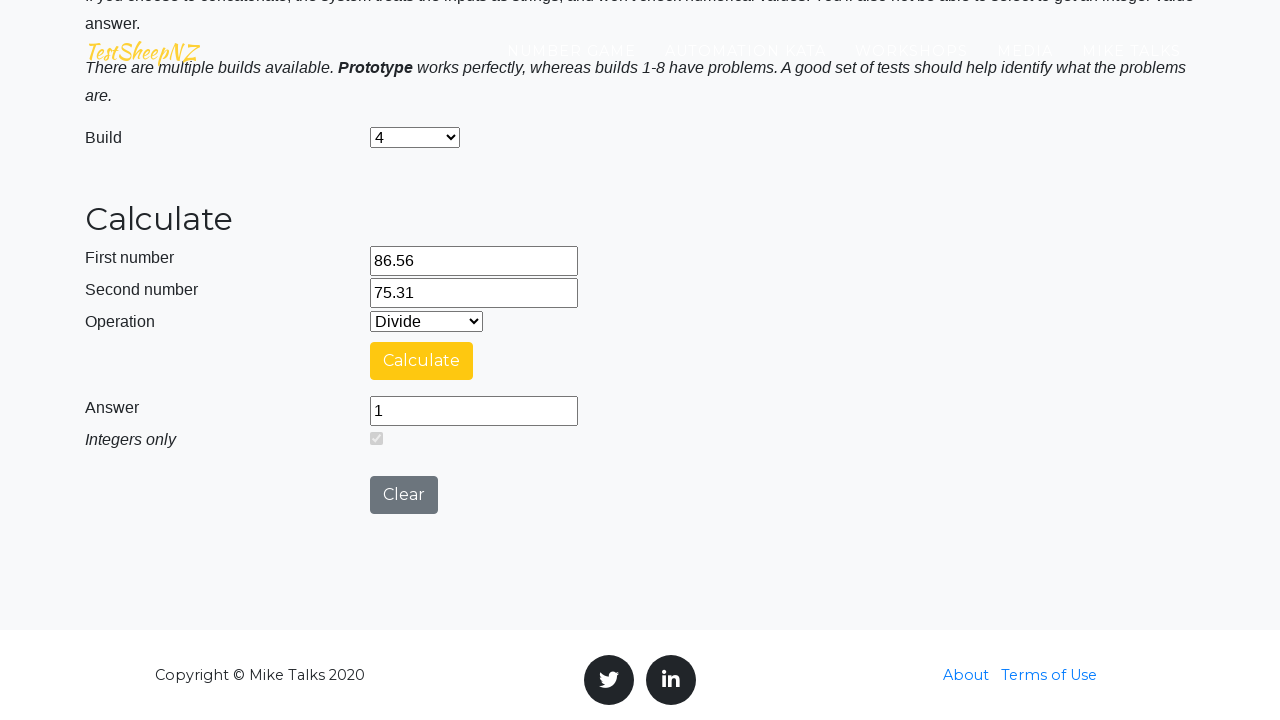